Tests checkbox functionality by finding all checkboxes on the page, clicking each one, and verifying they are selected

Starting URL: https://rahulshettyacademy.com/AutomationPractice/

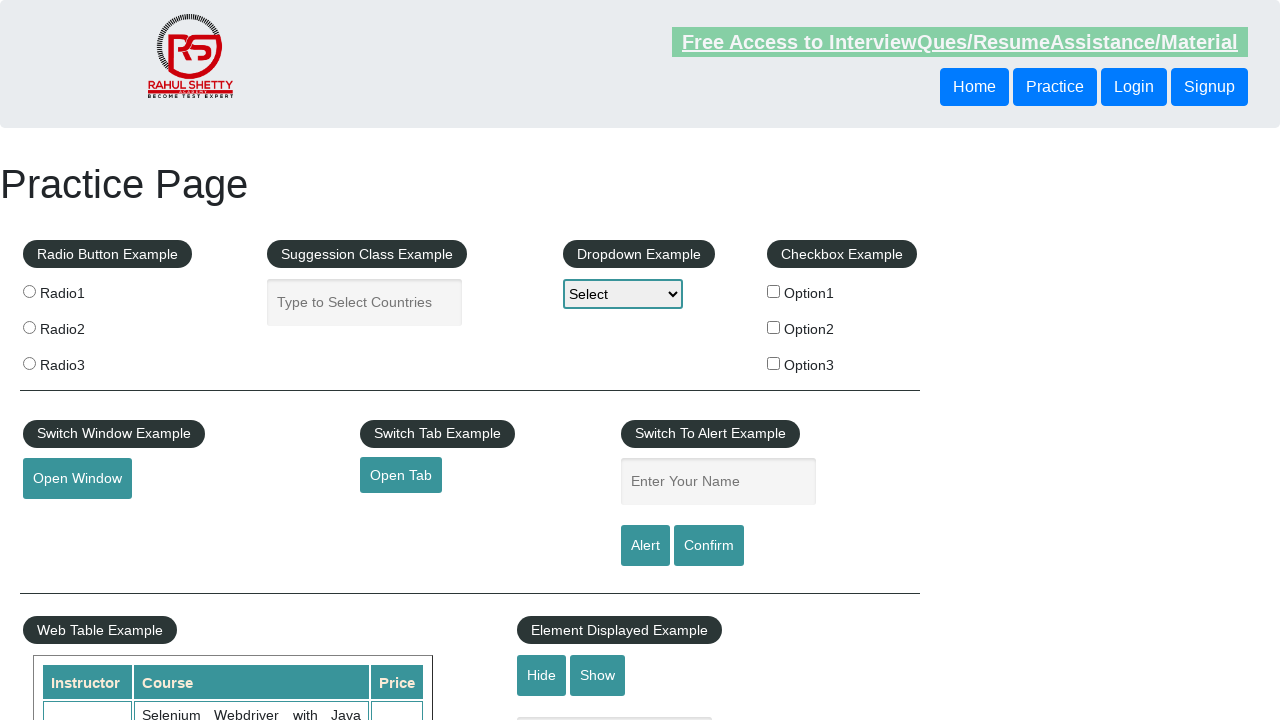

Located all checkboxes on the page
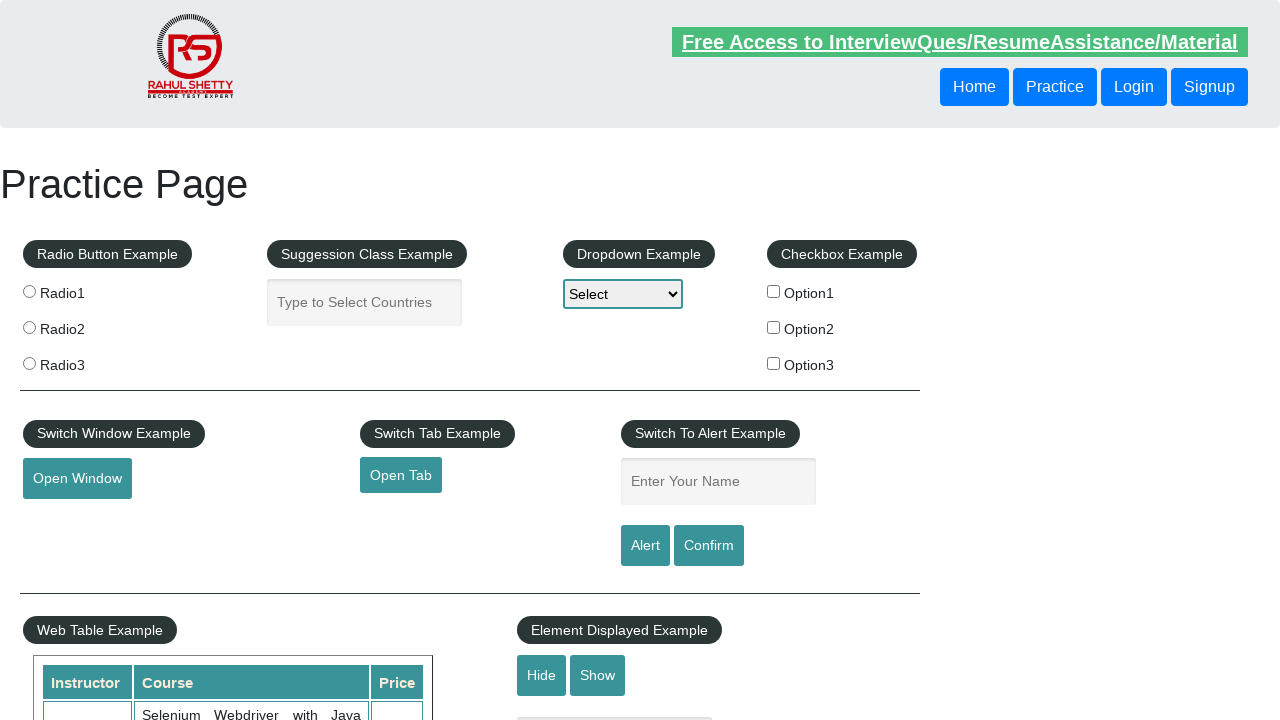

Clicked a checkbox at (774, 291) on input[type='checkbox'] >> nth=0
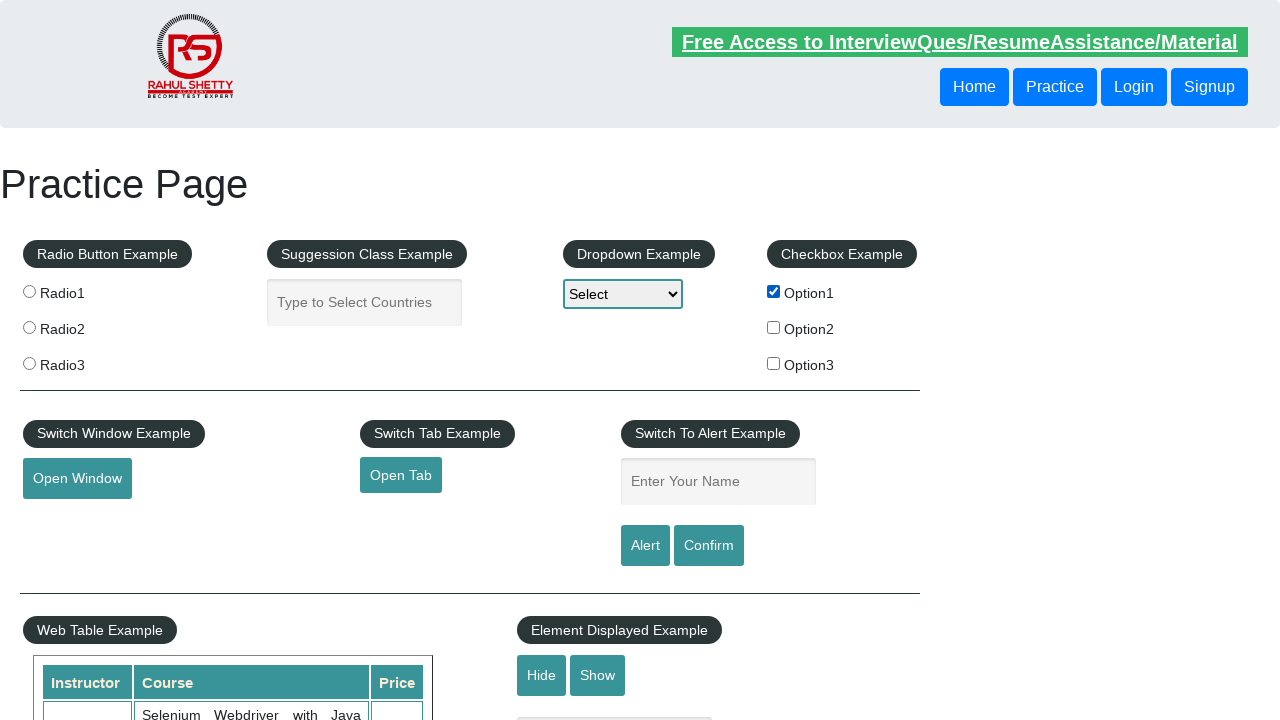

Verified checkbox is selected
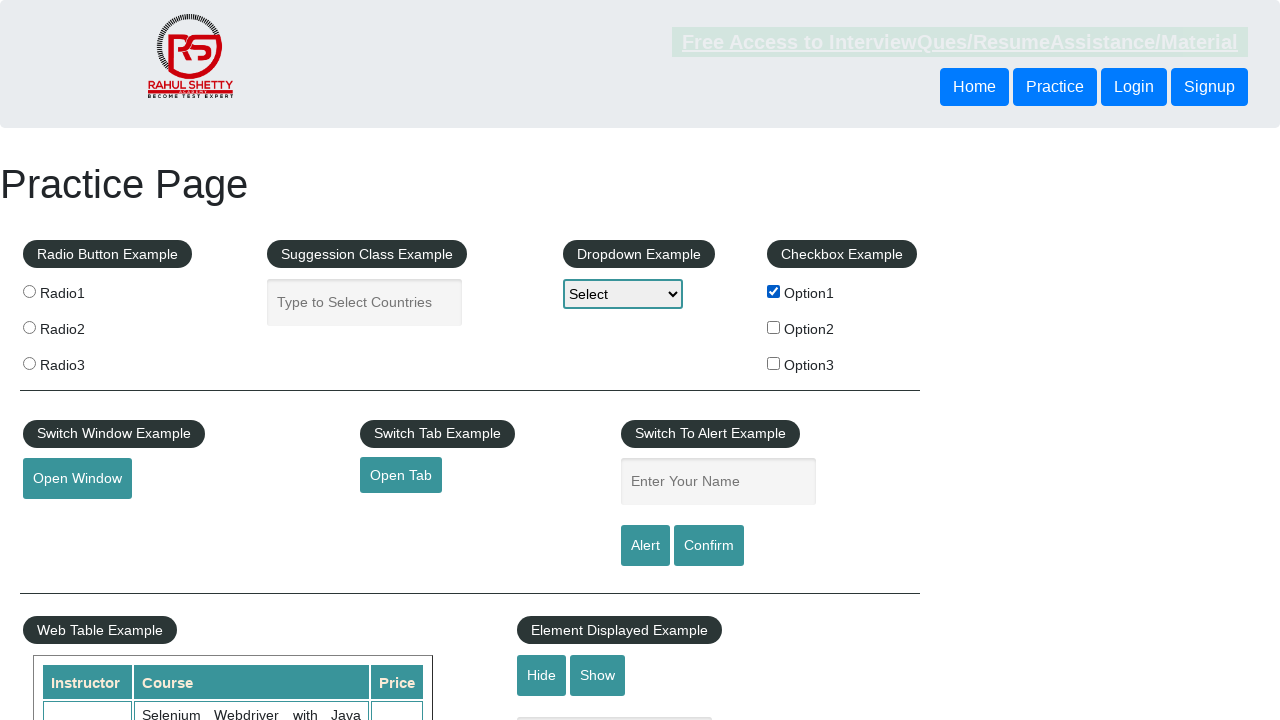

Clicked a checkbox at (774, 327) on input[type='checkbox'] >> nth=1
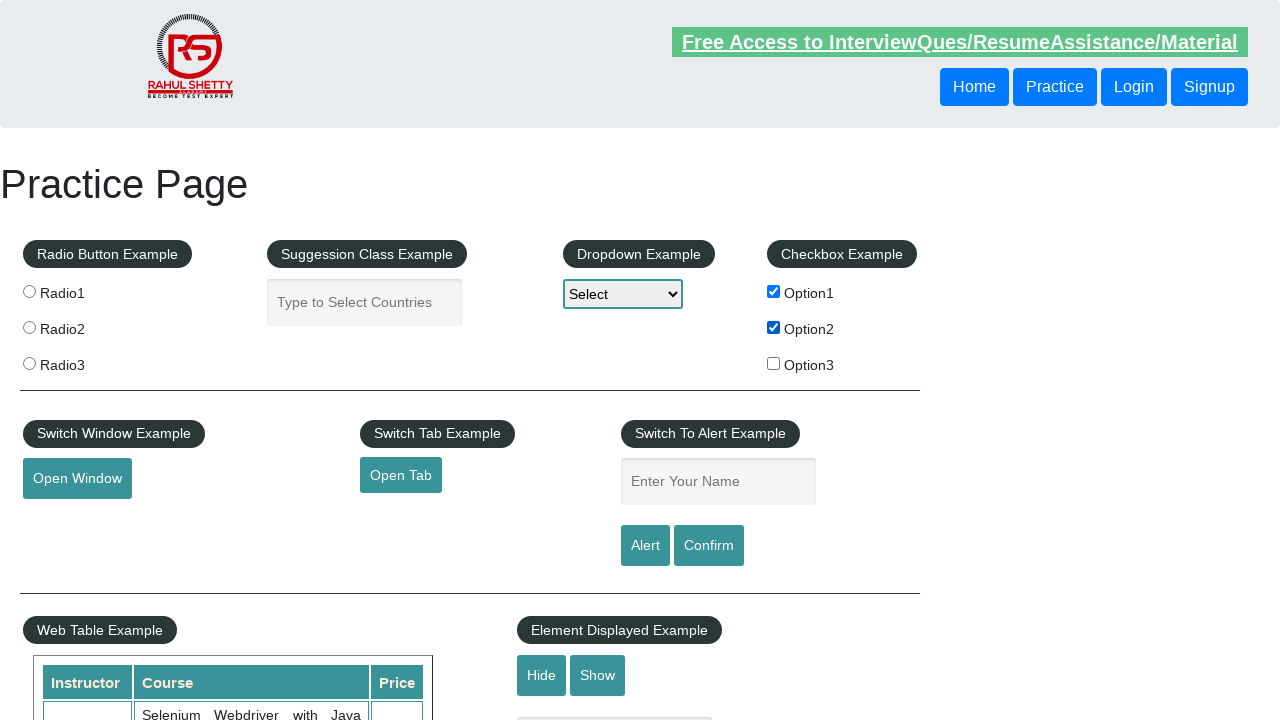

Verified checkbox is selected
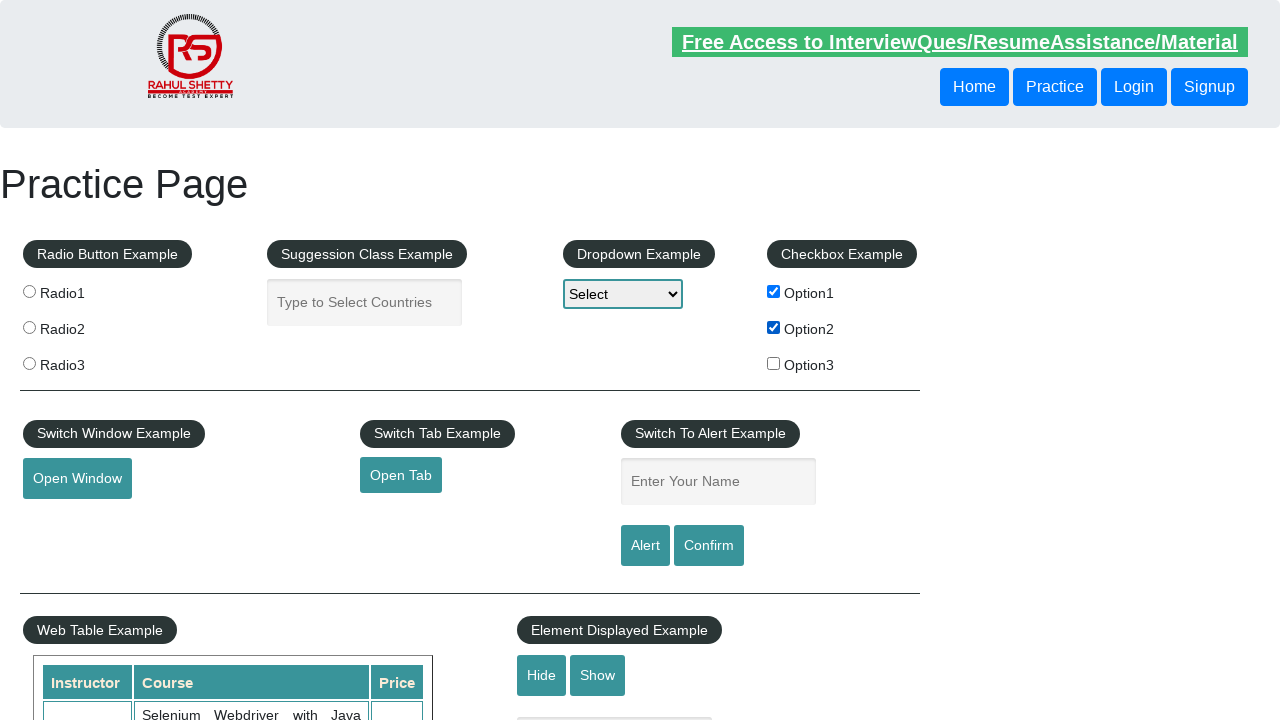

Clicked a checkbox at (774, 363) on input[type='checkbox'] >> nth=2
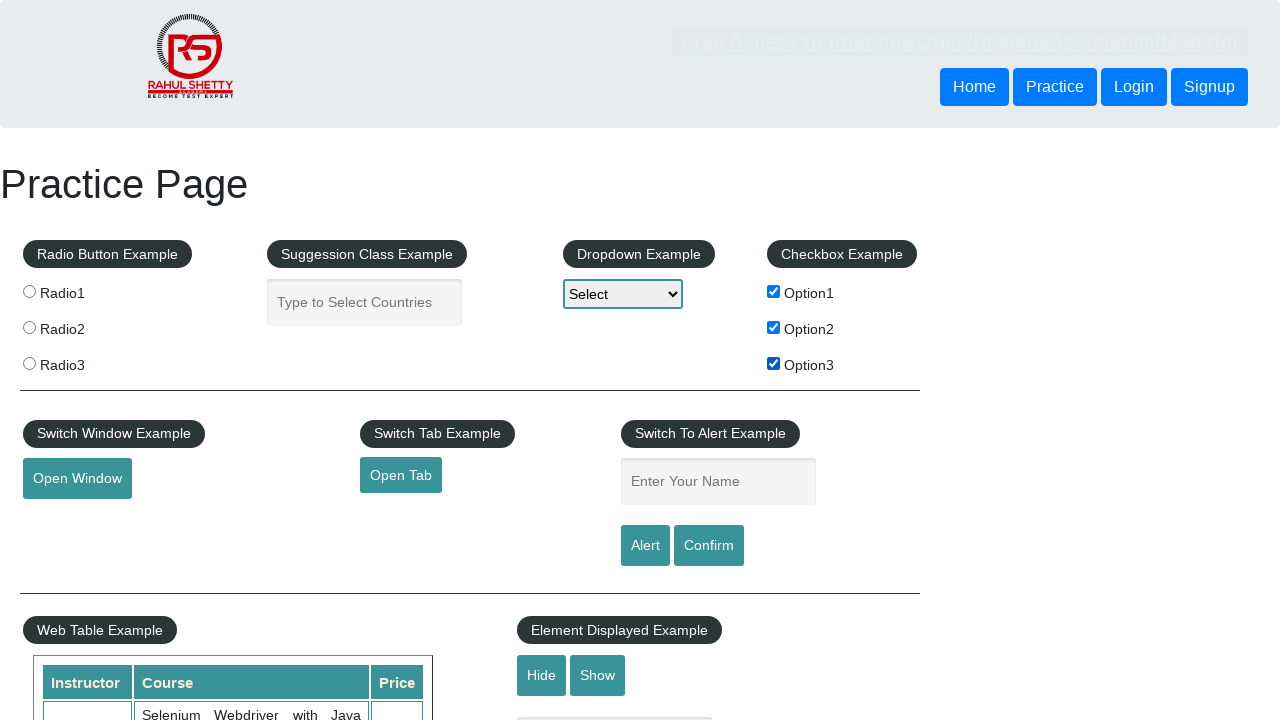

Verified checkbox is selected
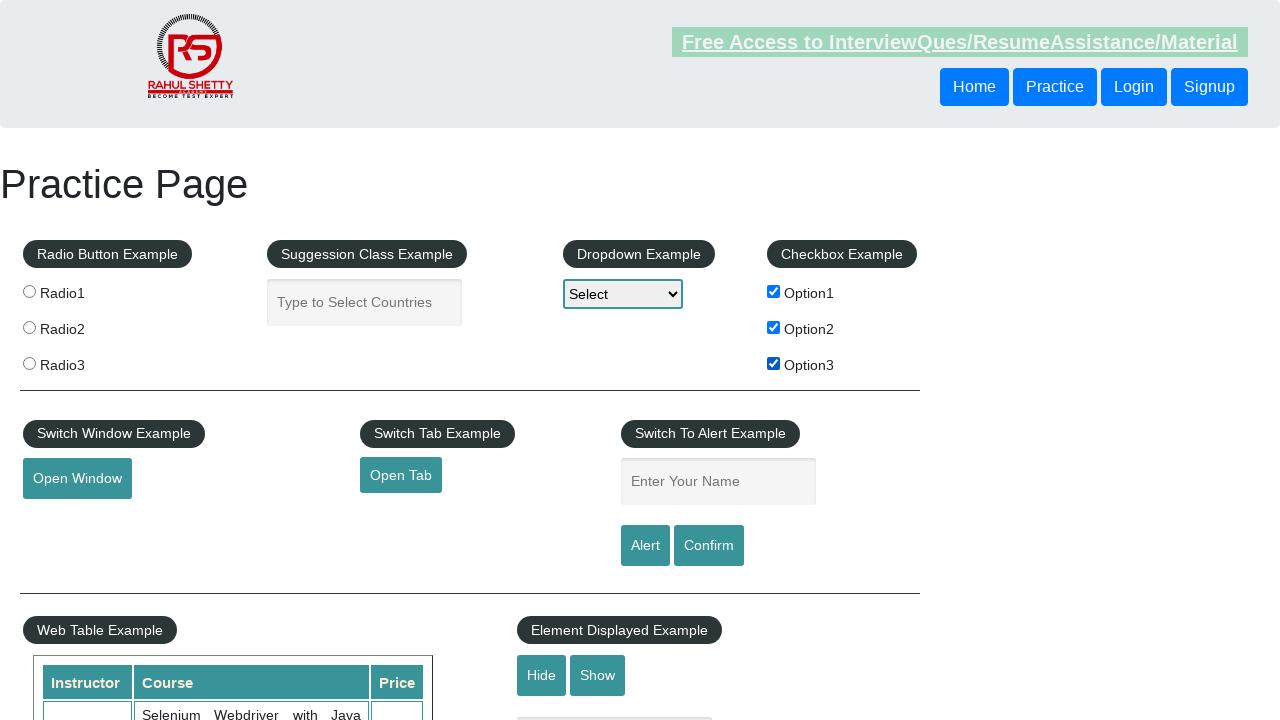

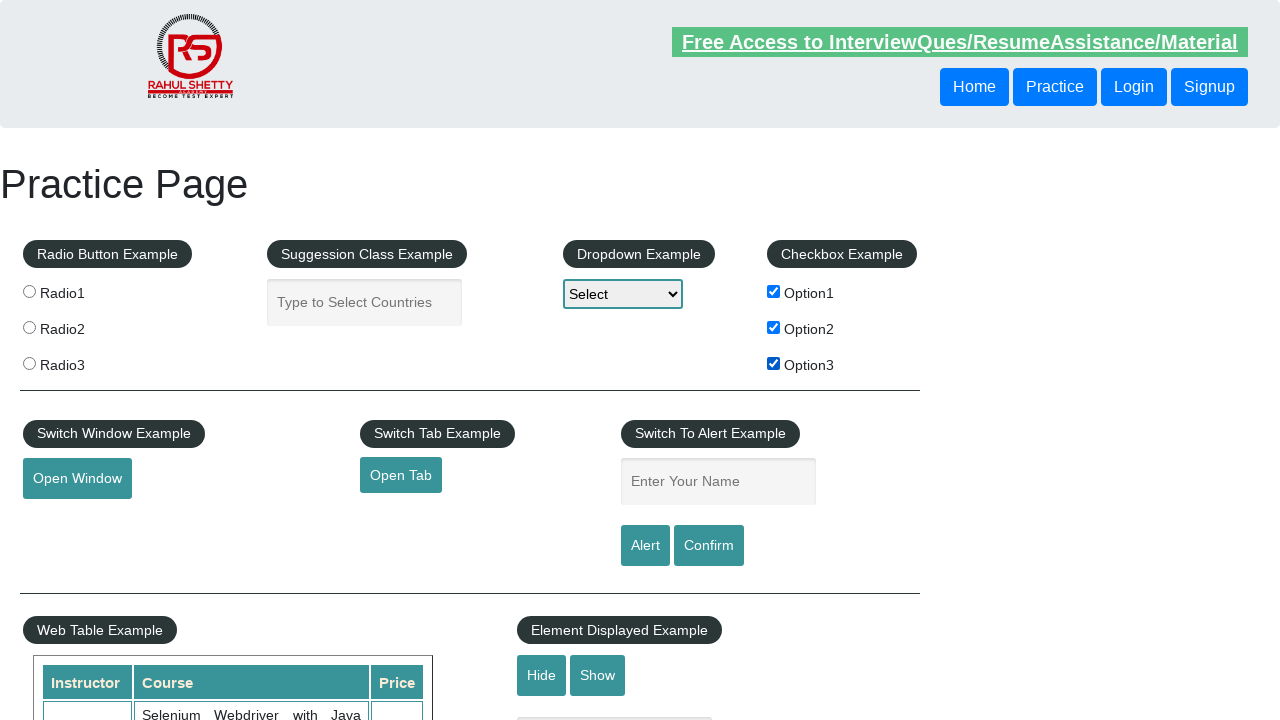